Tests various button click types including double click, right click, and regular click on the Buttons page

Starting URL: https://demoqa.com/elements

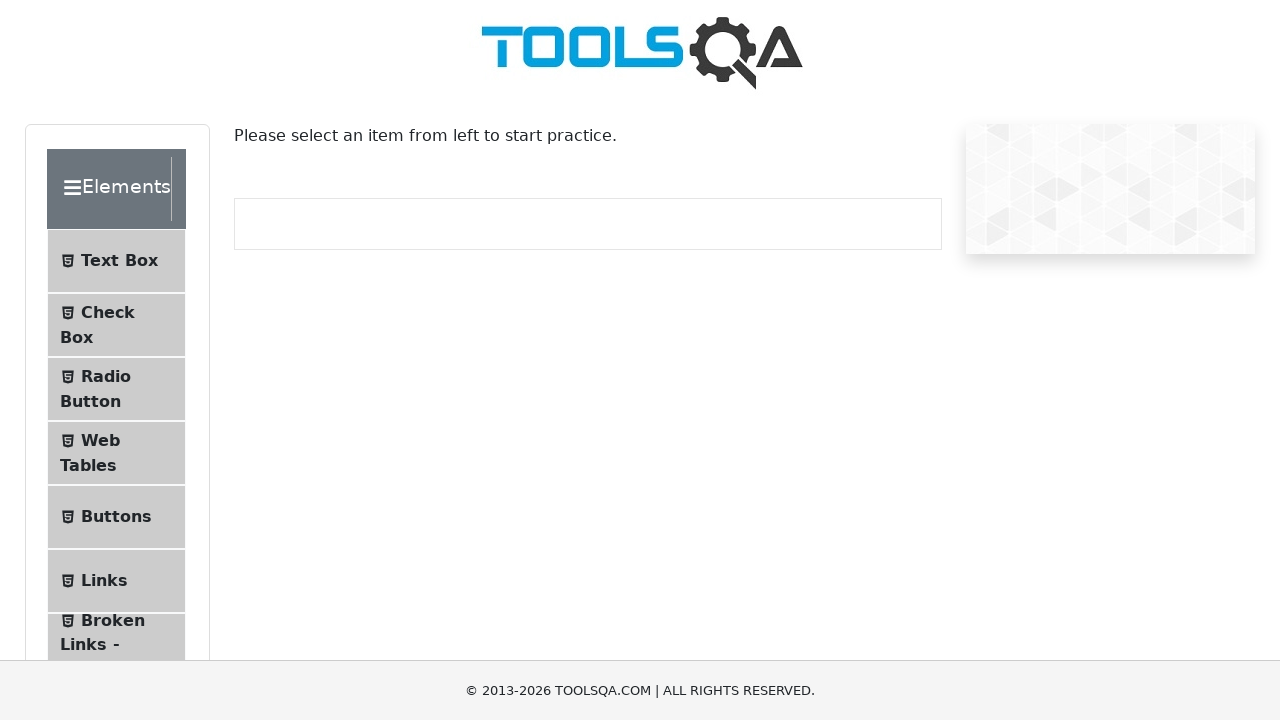

Clicked on Buttons menu item at (116, 517) on li#item-4
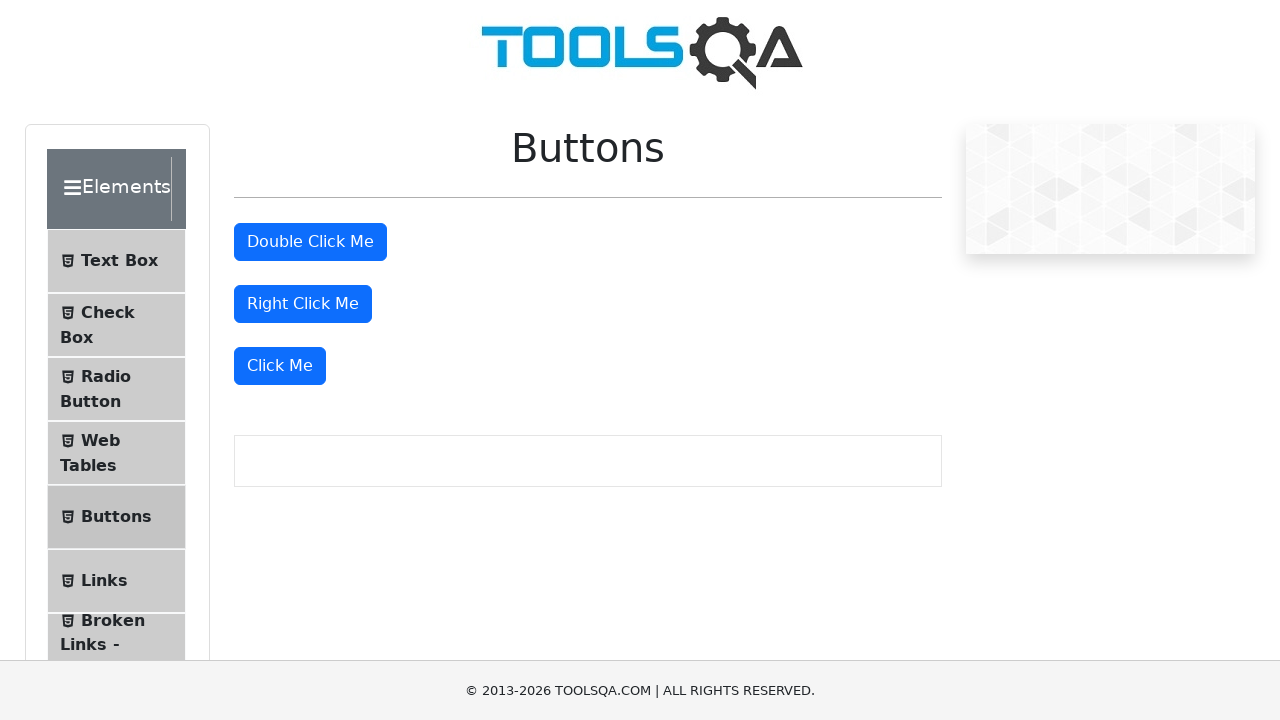

Double click button loaded on page
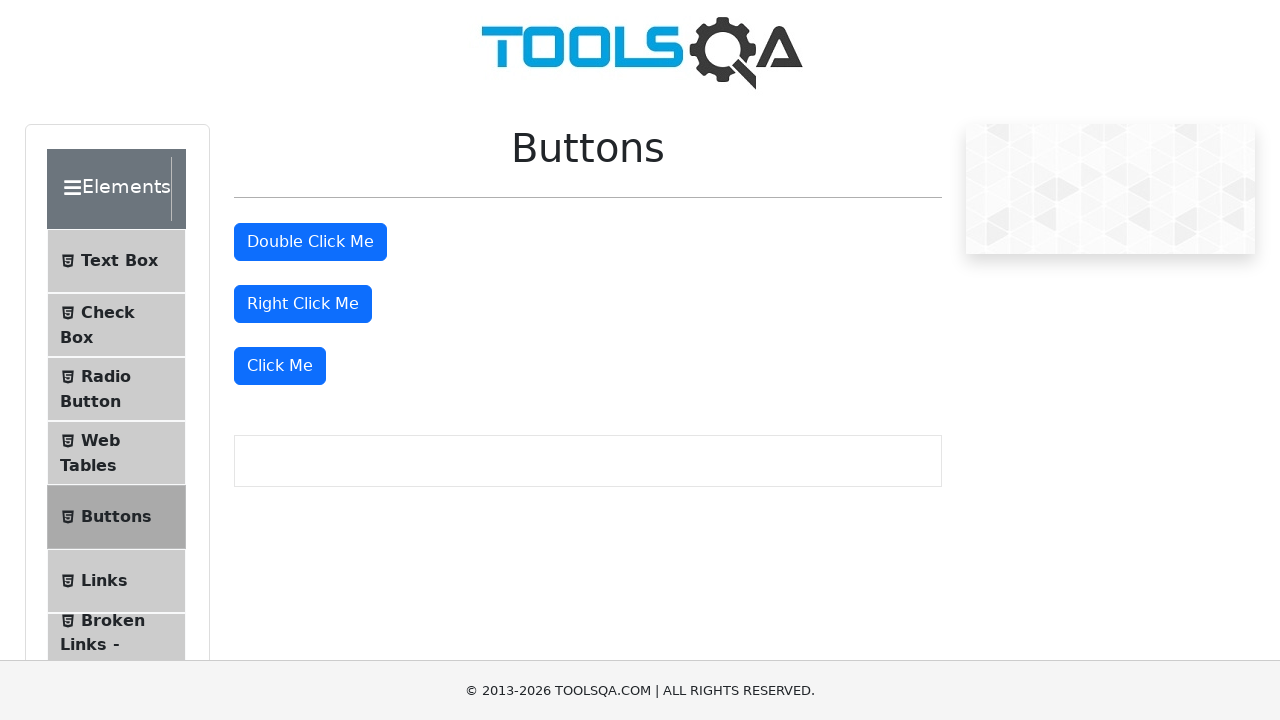

Double clicked the double click button at (310, 242) on button#doubleClickBtn
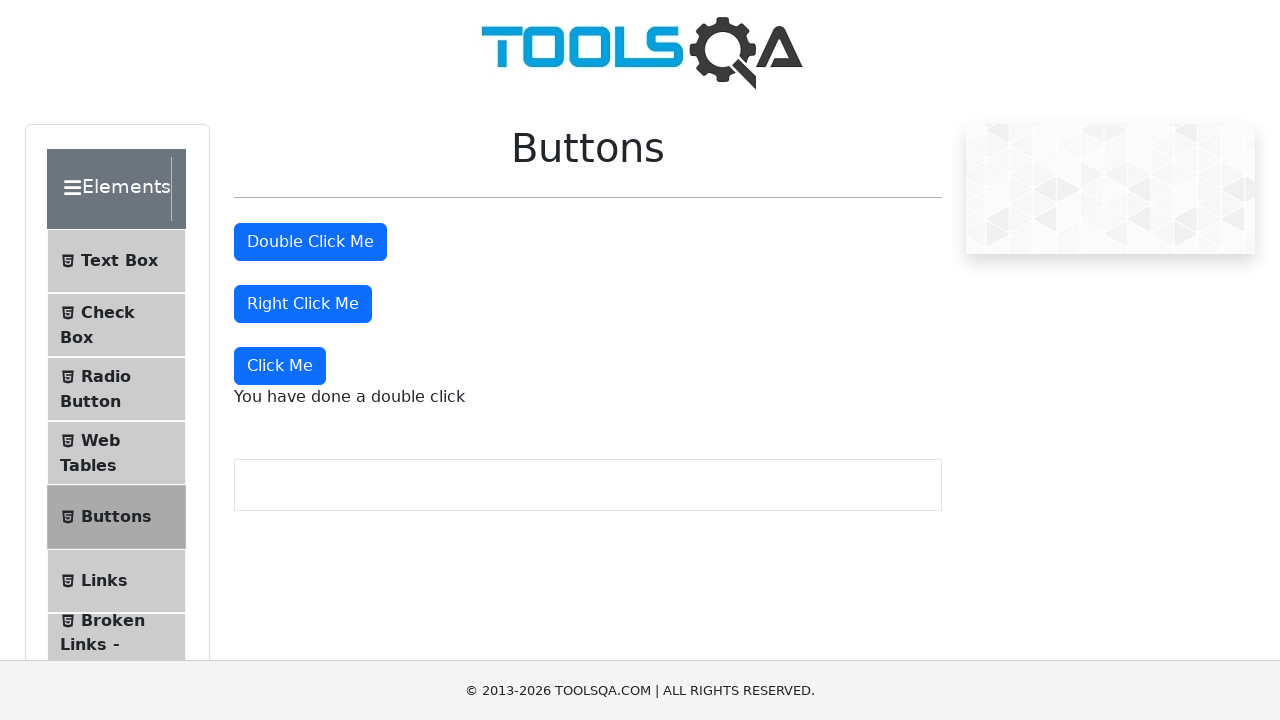

Reloaded the page
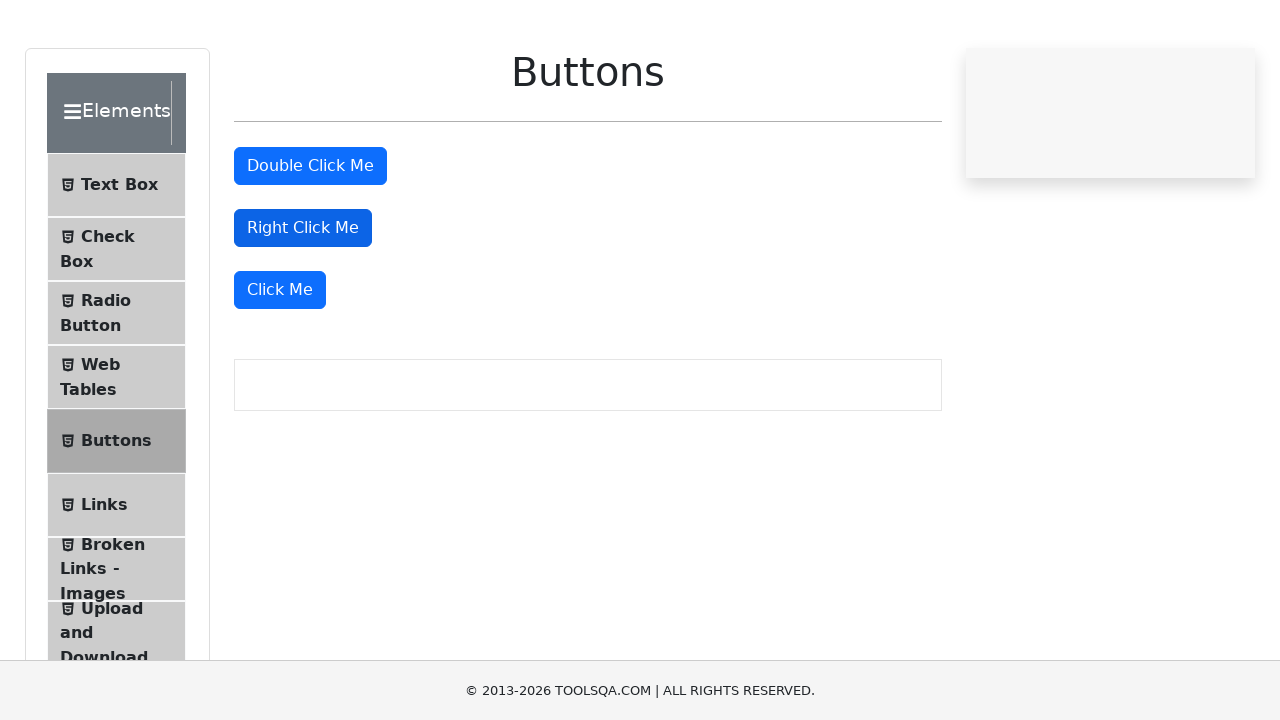

Right click button loaded on page
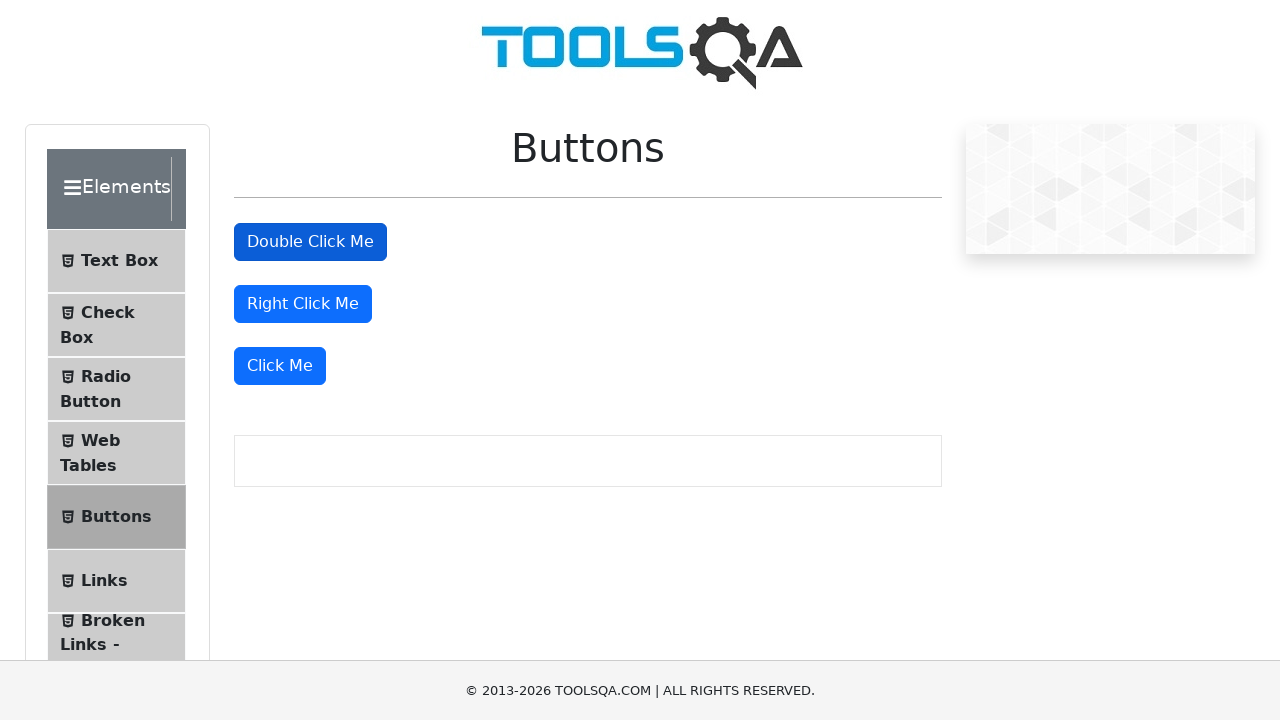

Right clicked the right click button at (303, 304) on button#rightClickBtn
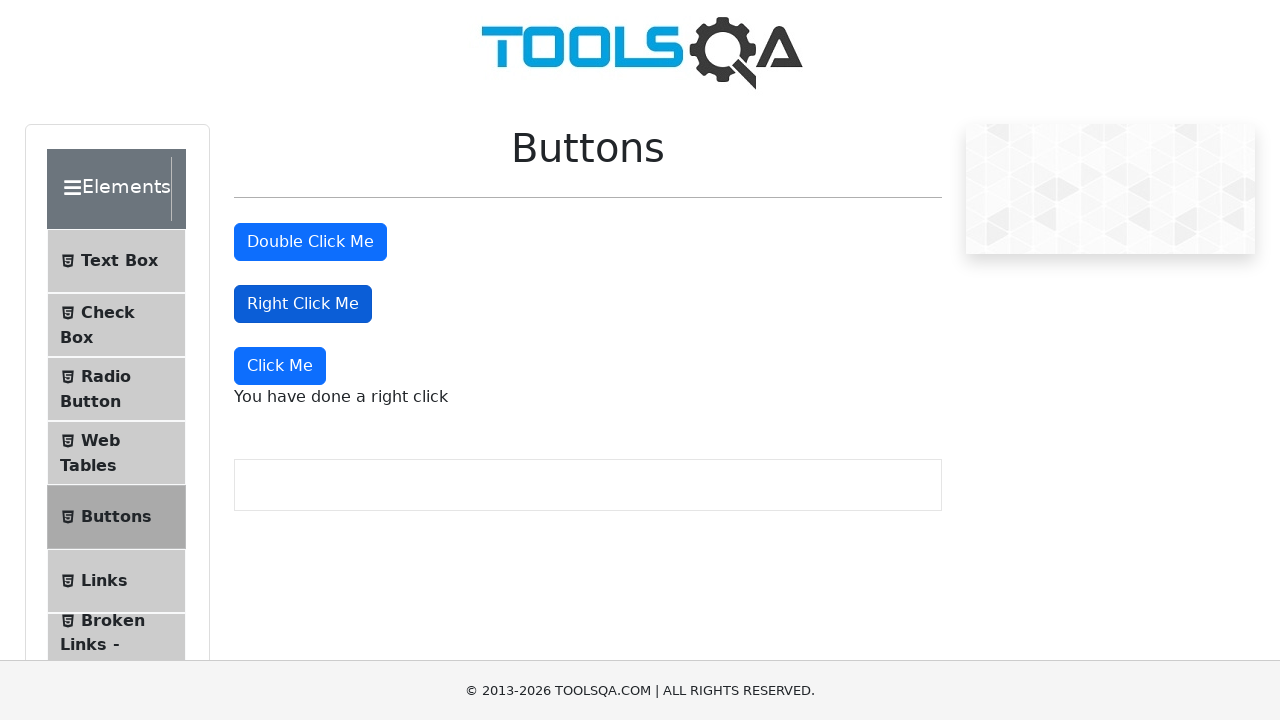

Reloaded the page
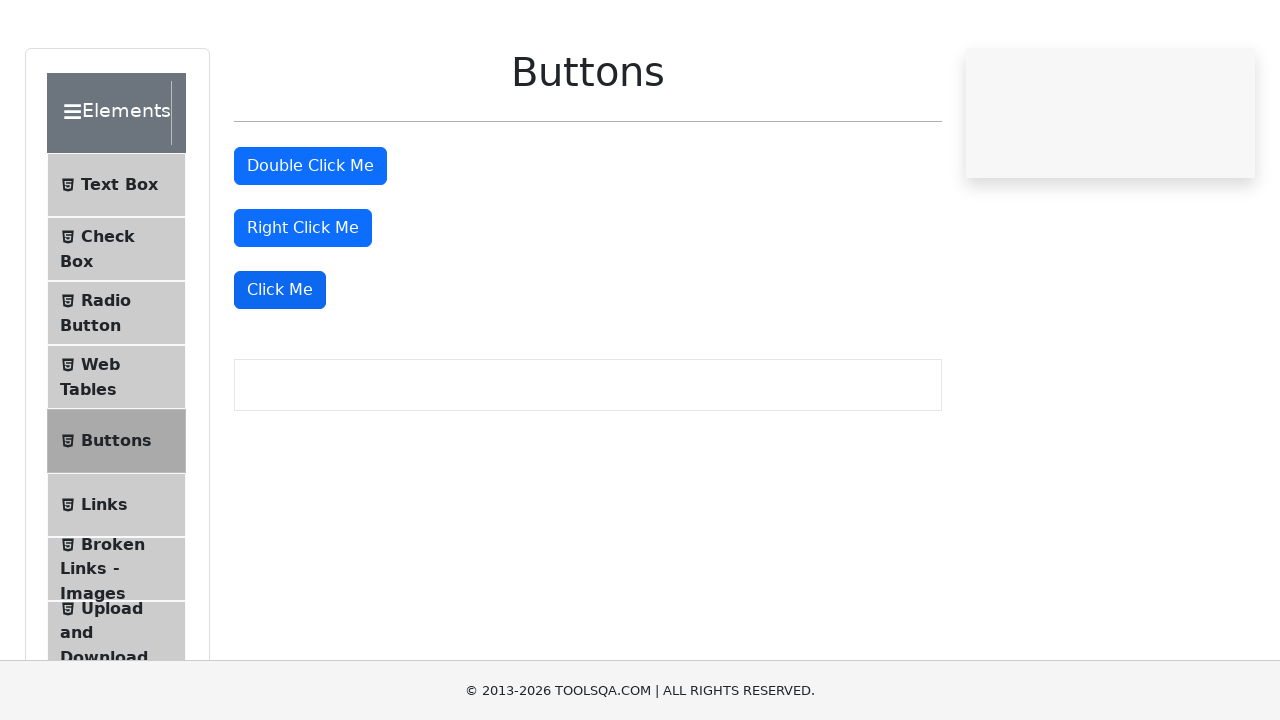

Click Me button loaded on page
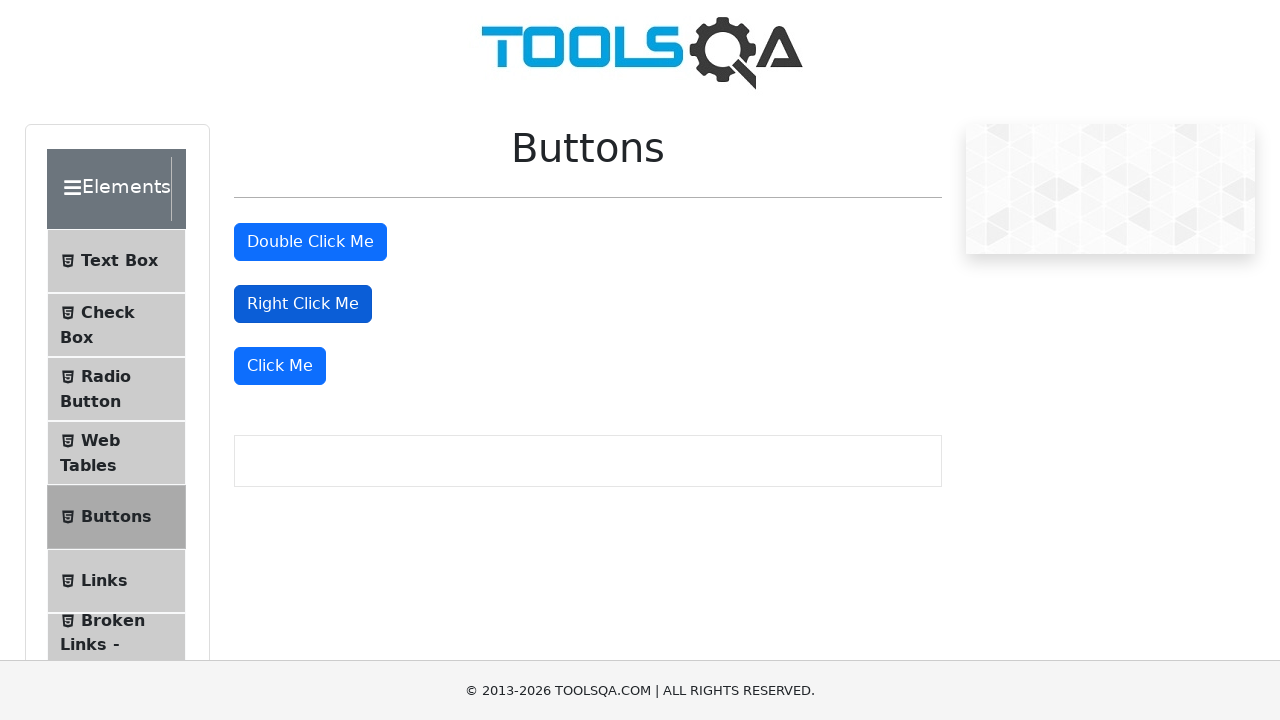

Clicked the Click Me button at (310, 242) on button.btn.btn-primary
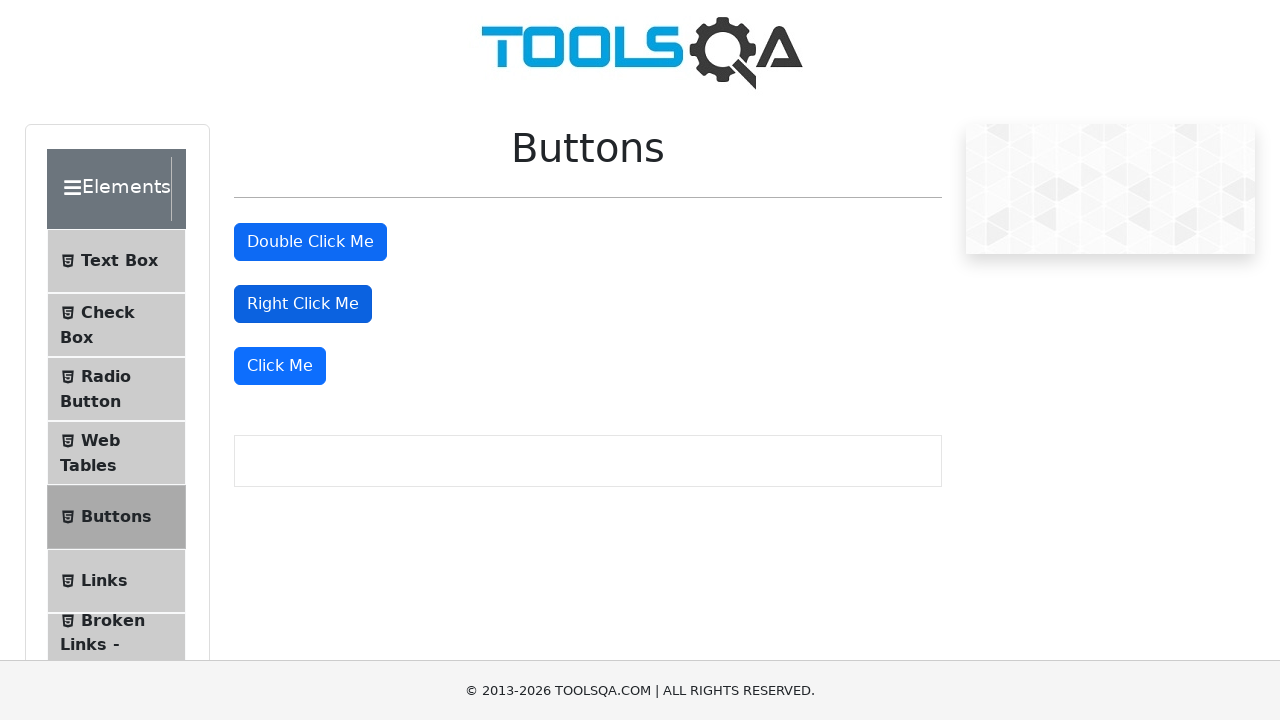

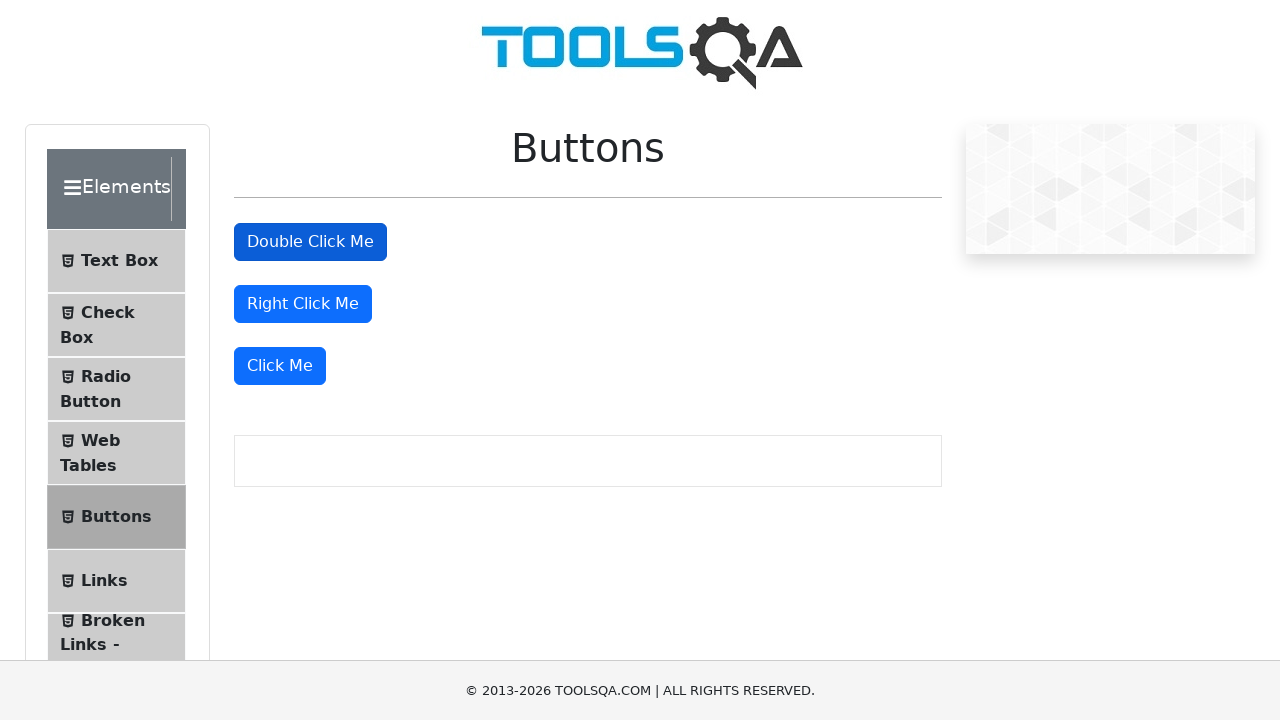